Selects December 1st, 1933 from date dropdowns using different selection methods and verifies selection

Starting URL: https://practice.cydeo.com/dropdown

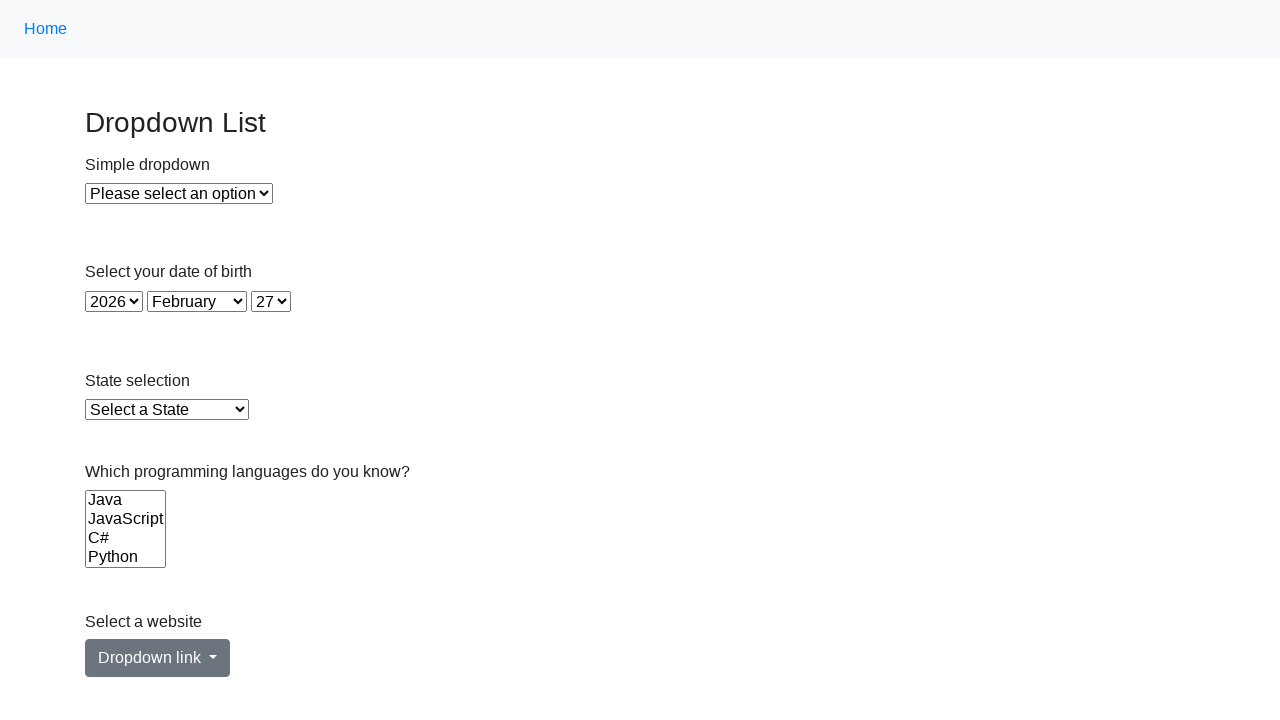

Selected year 1933 from year dropdown using visible text on //select[@id='year']
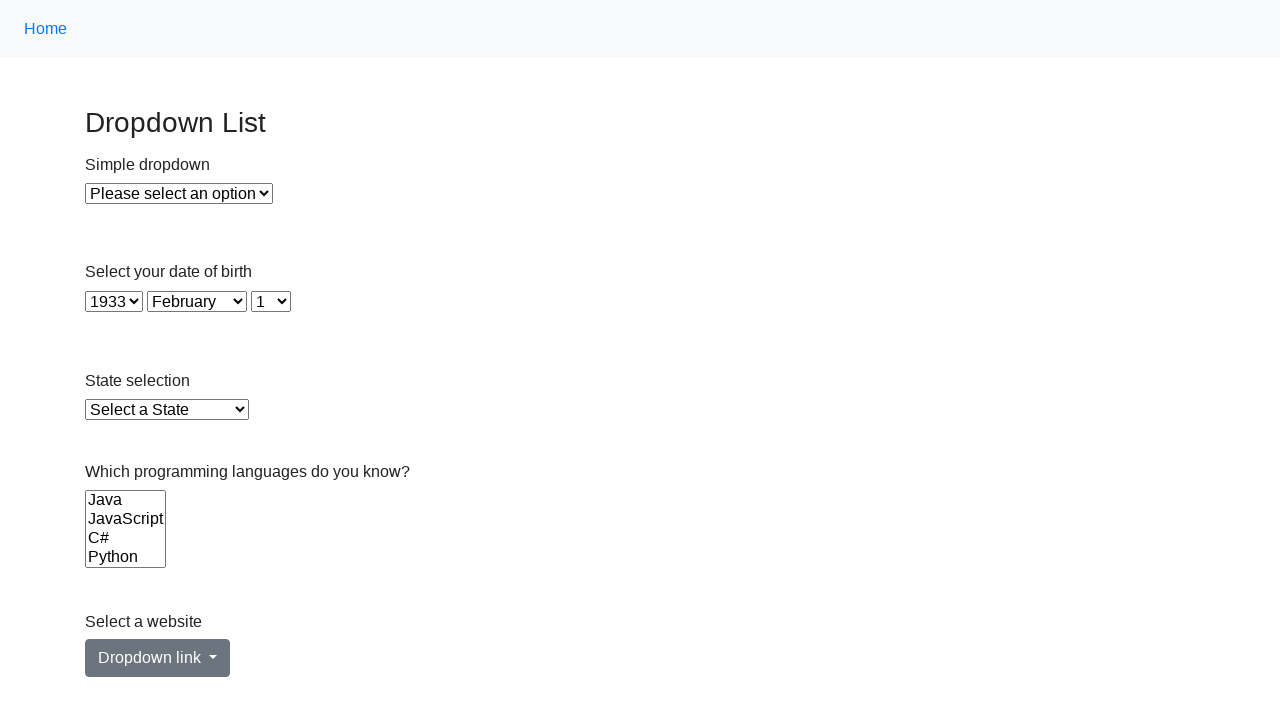

Selected month 11 (December) from month dropdown using value attribute on //select[@id='month']
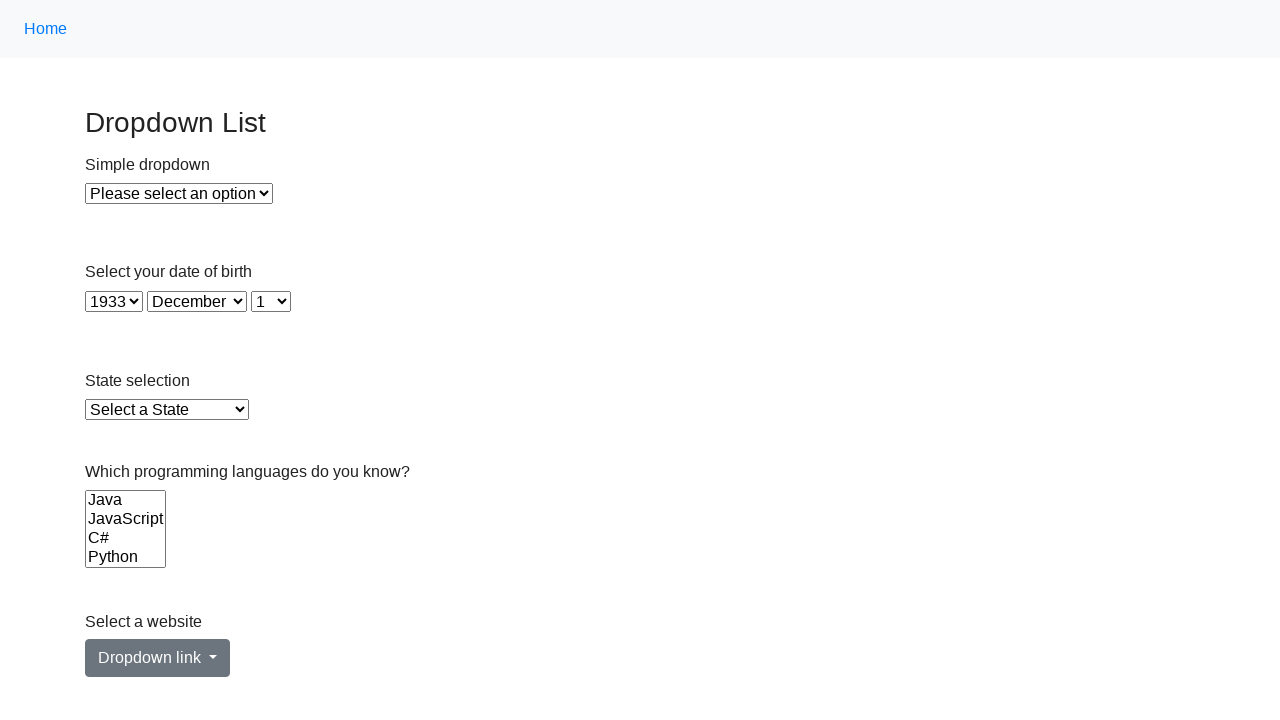

Selected day 1 from day dropdown using index 0 on //select[@id='day']
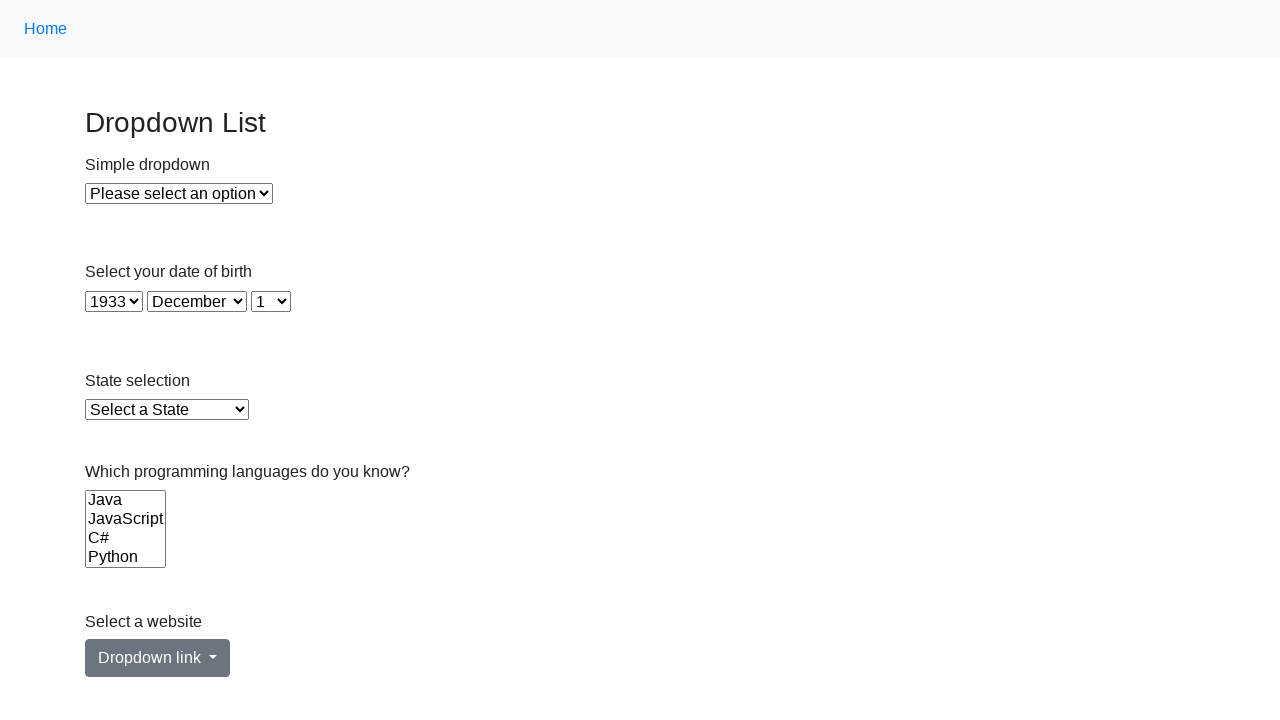

Verified year value is 1933
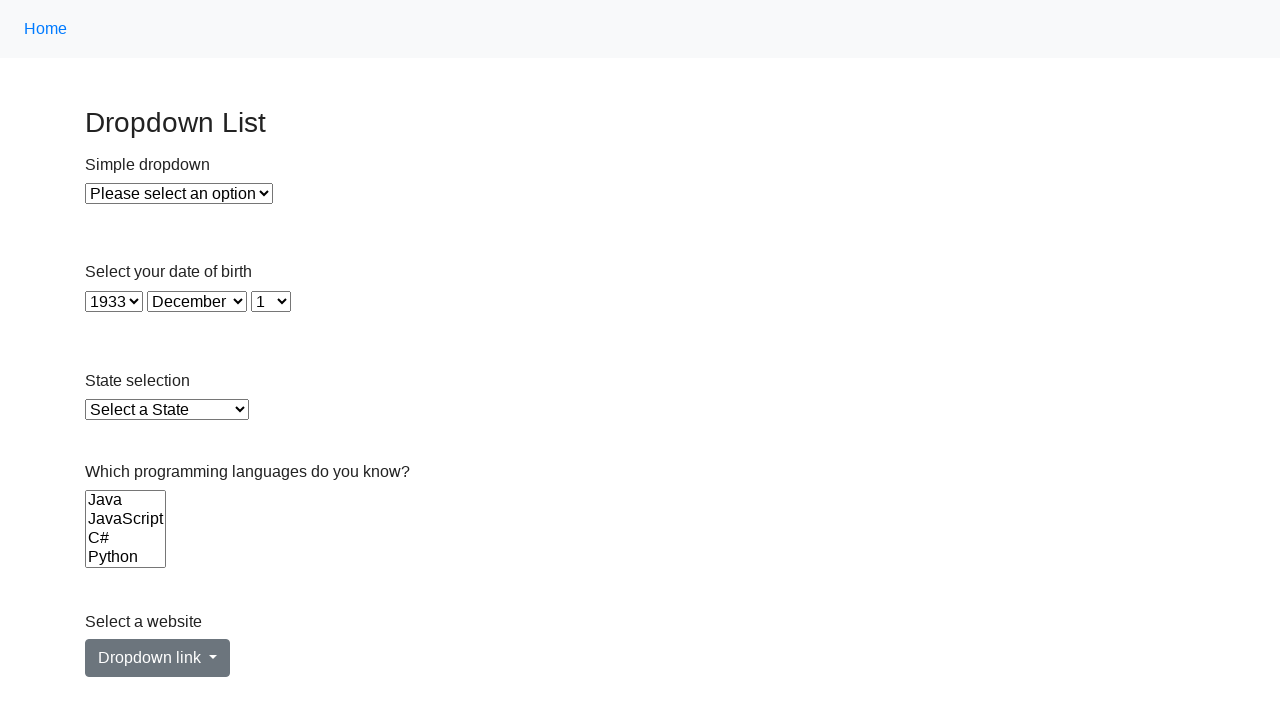

Verified month value is 11
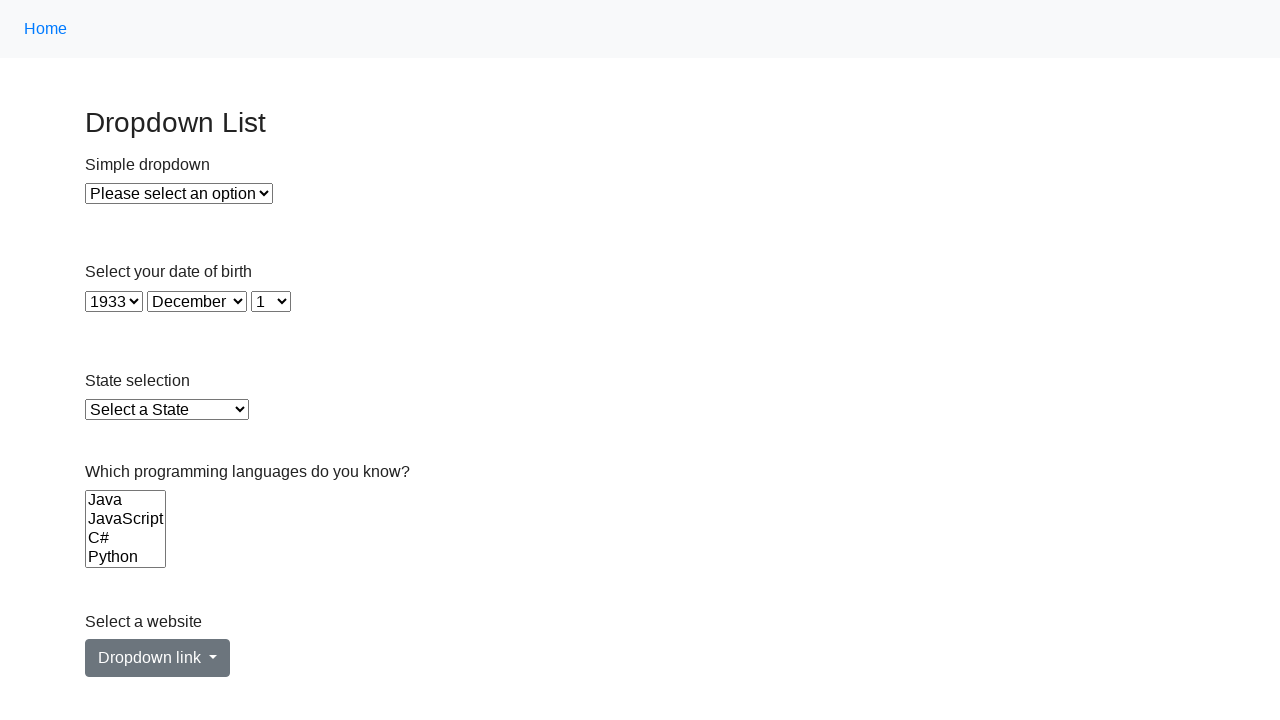

Verified day value is 1
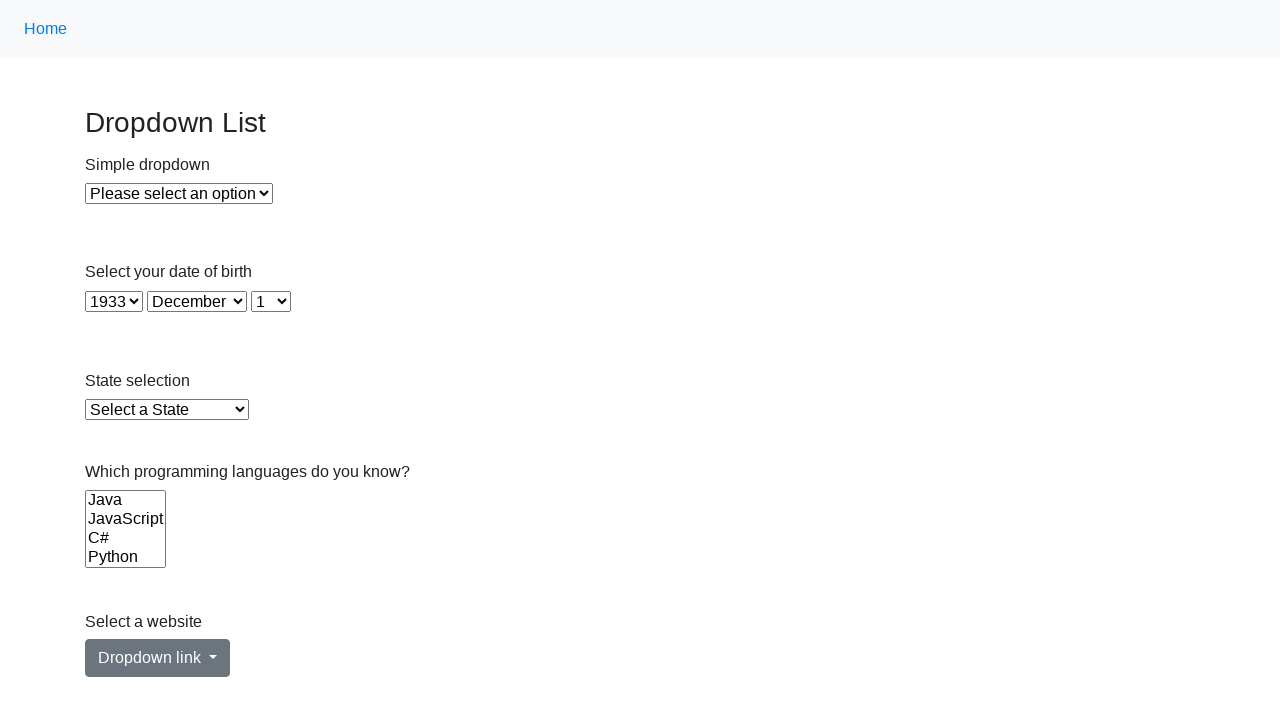

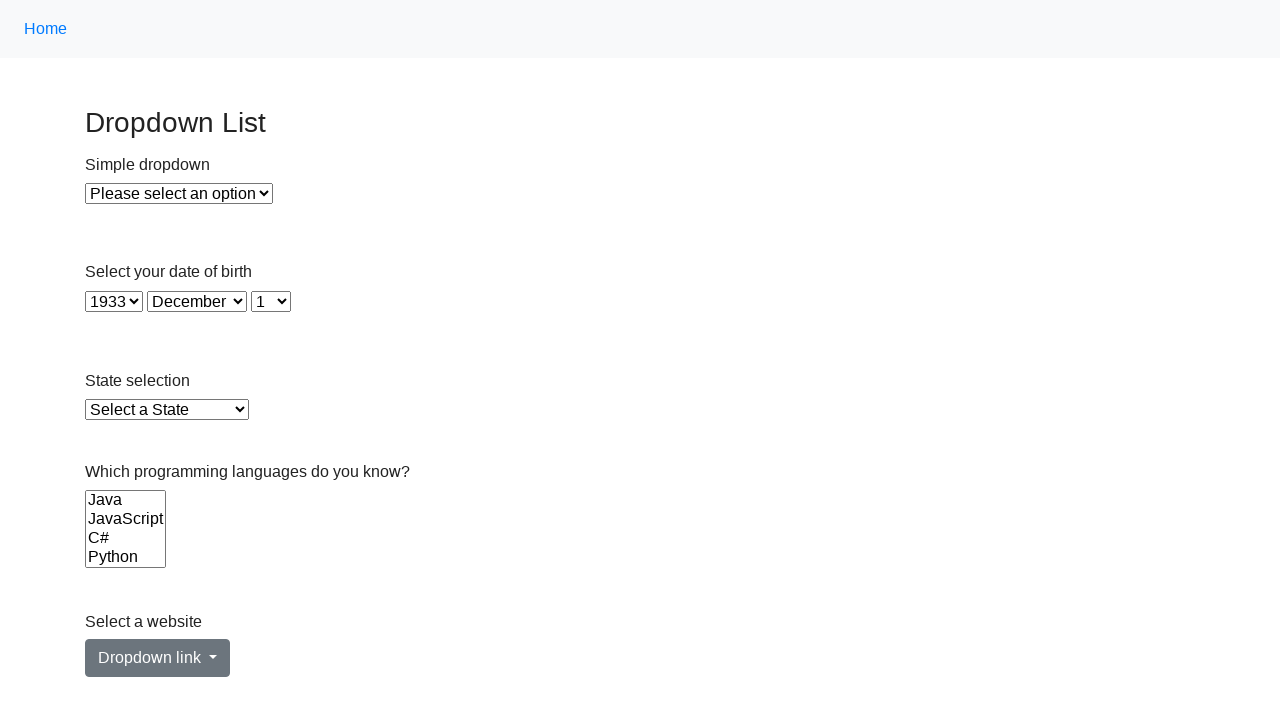